Clicks on "Submit new Language" menu item and verifies the submenu has a "Submit New Language" subtitle

Starting URL: http://www.99-bottles-of-beer.net/

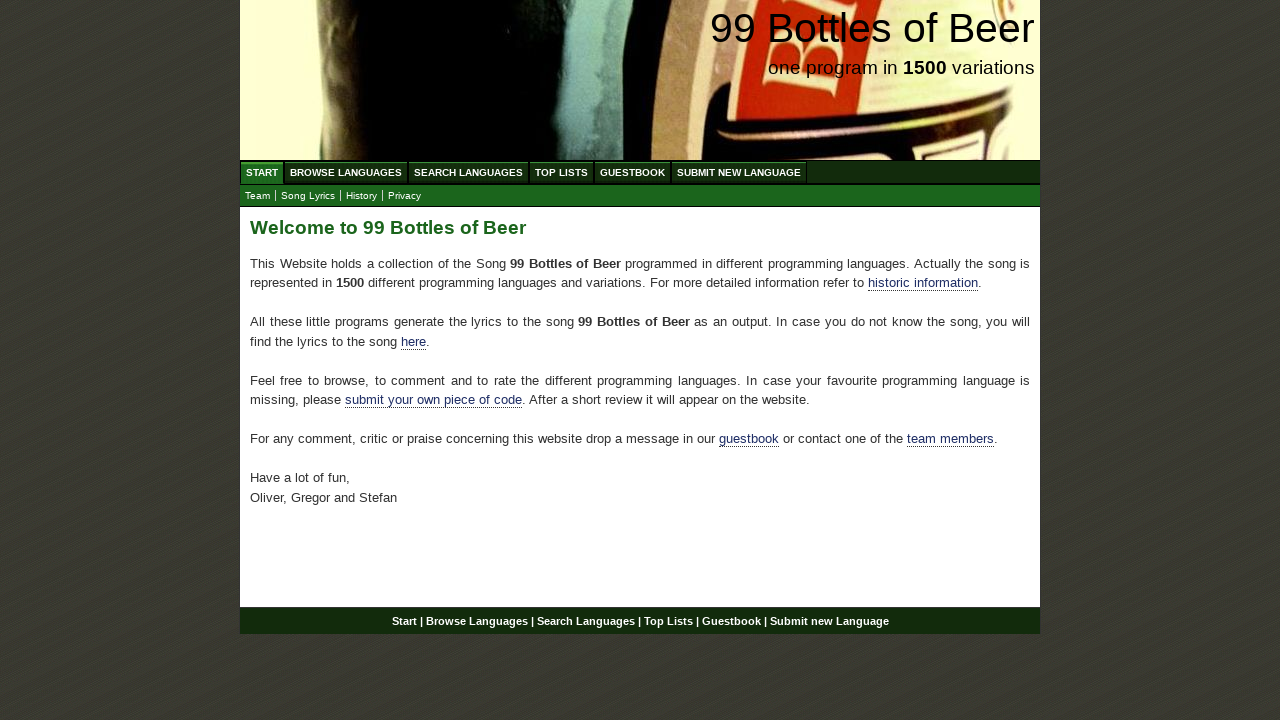

Clicked on 'Submit new Language' menu item at (739, 172) on xpath=//ul[@id='menu']/li/a[text()='Submit new Language']
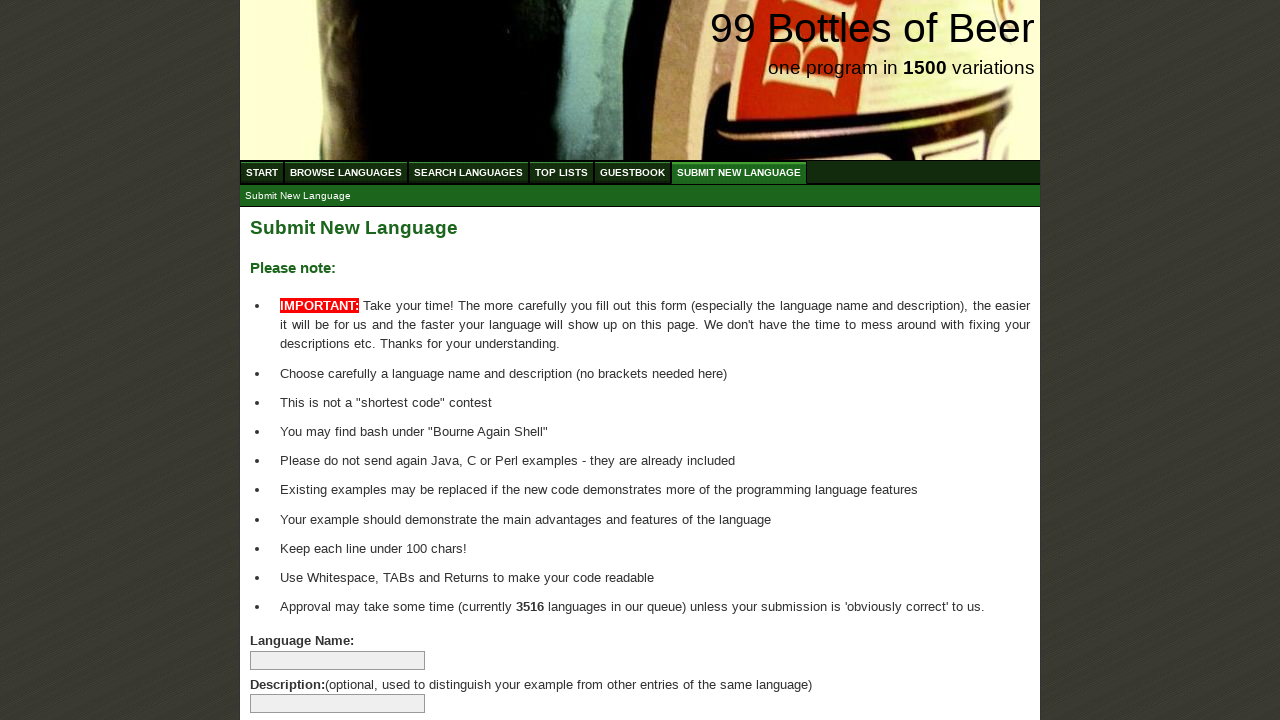

Located the submenu item 'Submit New Language'
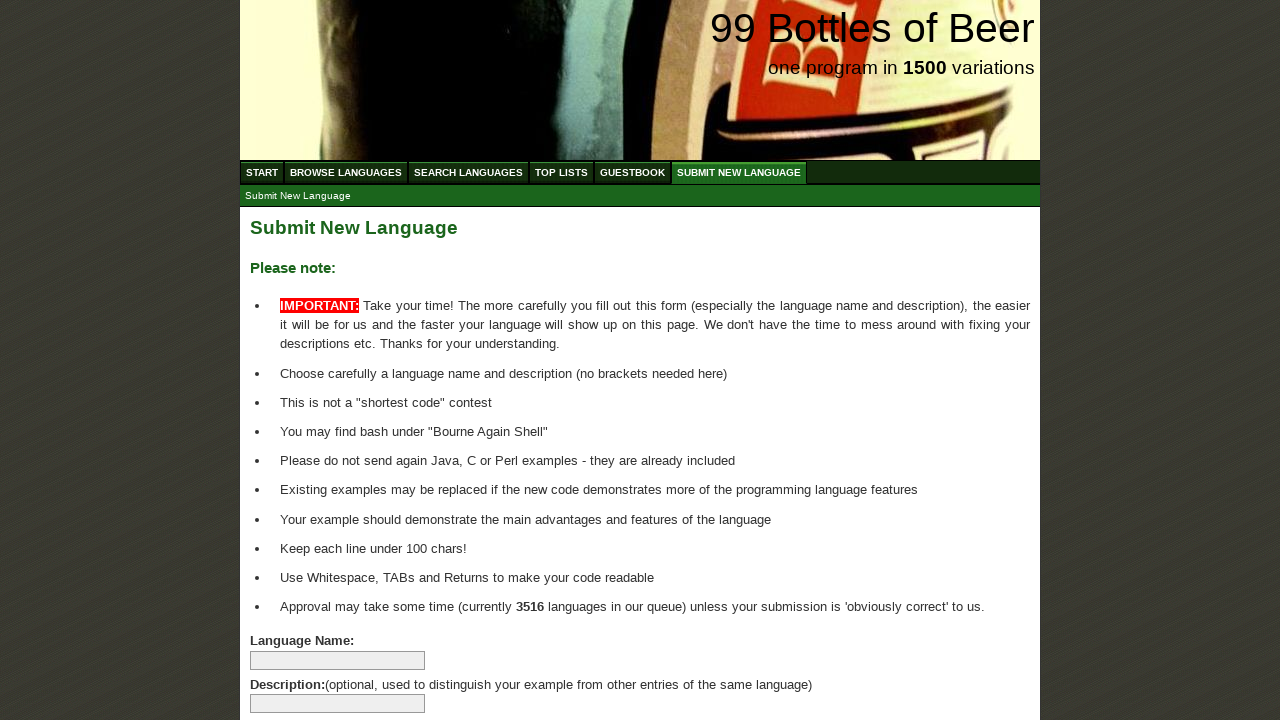

Submenu item 'Submit New Language' appeared and is visible
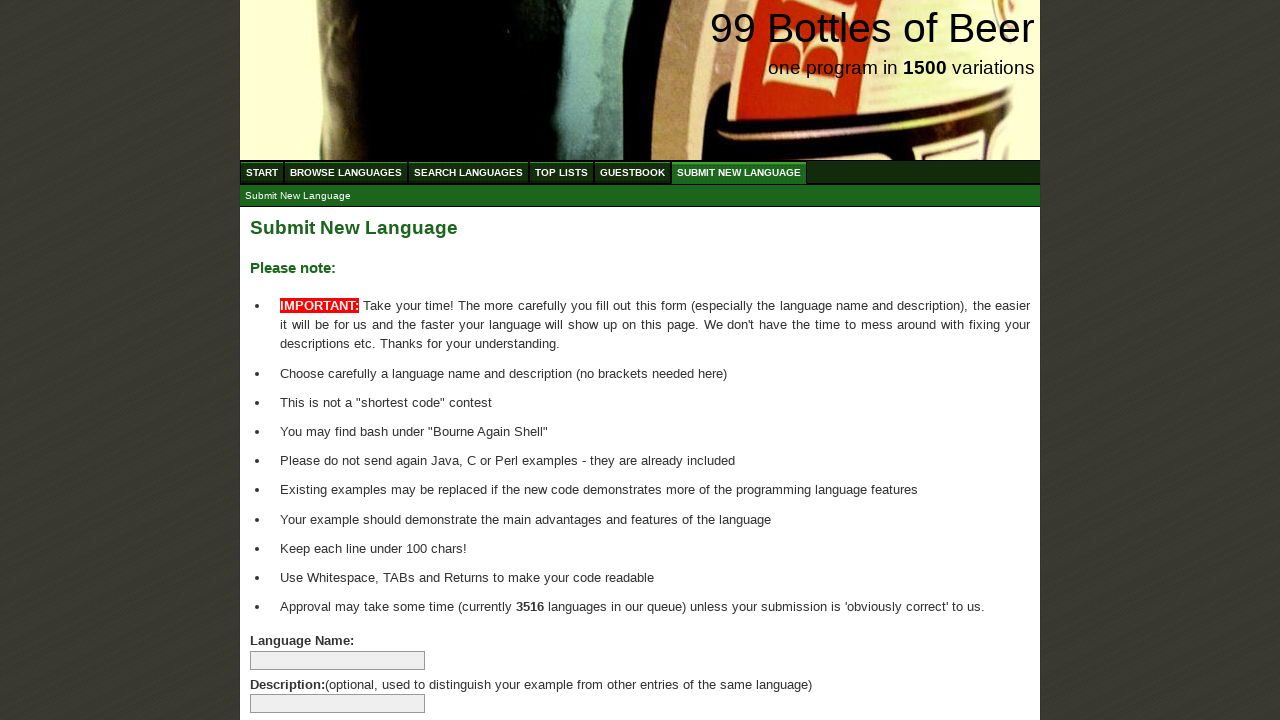

Verified submenu has correct subtitle 'Submit New Language'
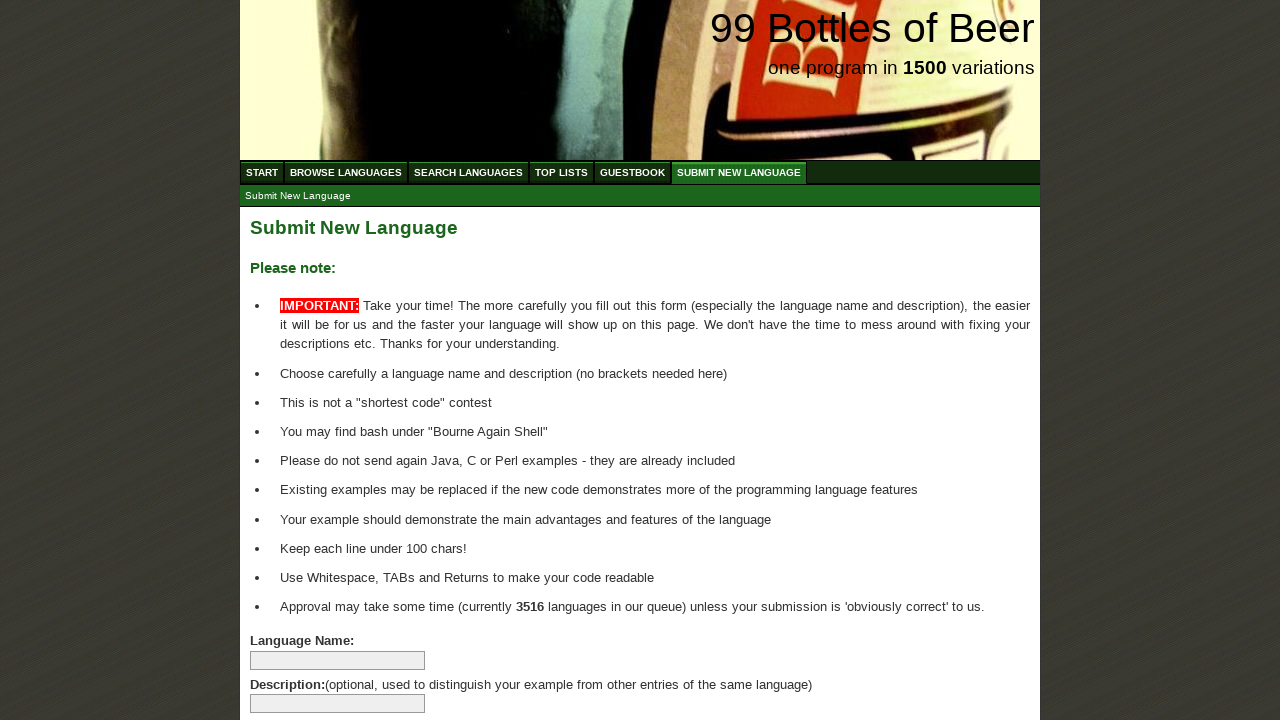

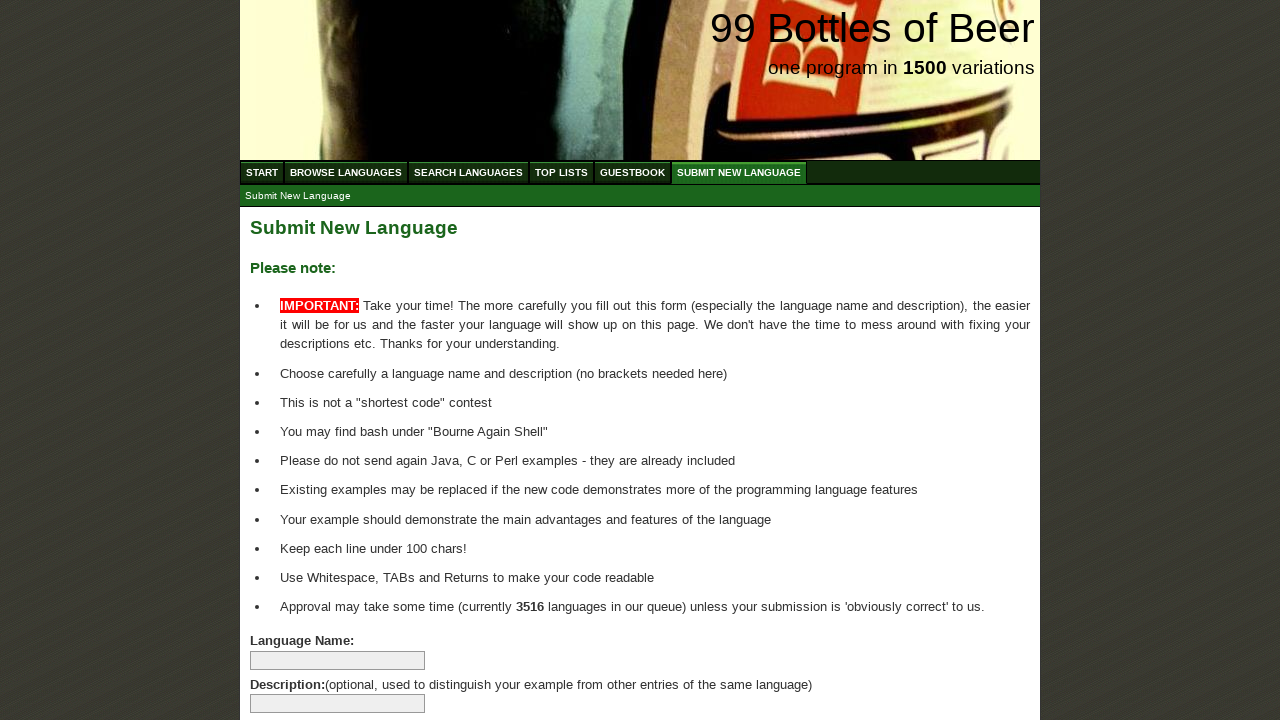